Tests implicit wait functionality by clicking a button that dynamically adds an element, then verifies the background color of the newly created element and modifies its style attribute via JavaScript.

Starting URL: https://www.selenium.dev/selenium/web/dynamic.html

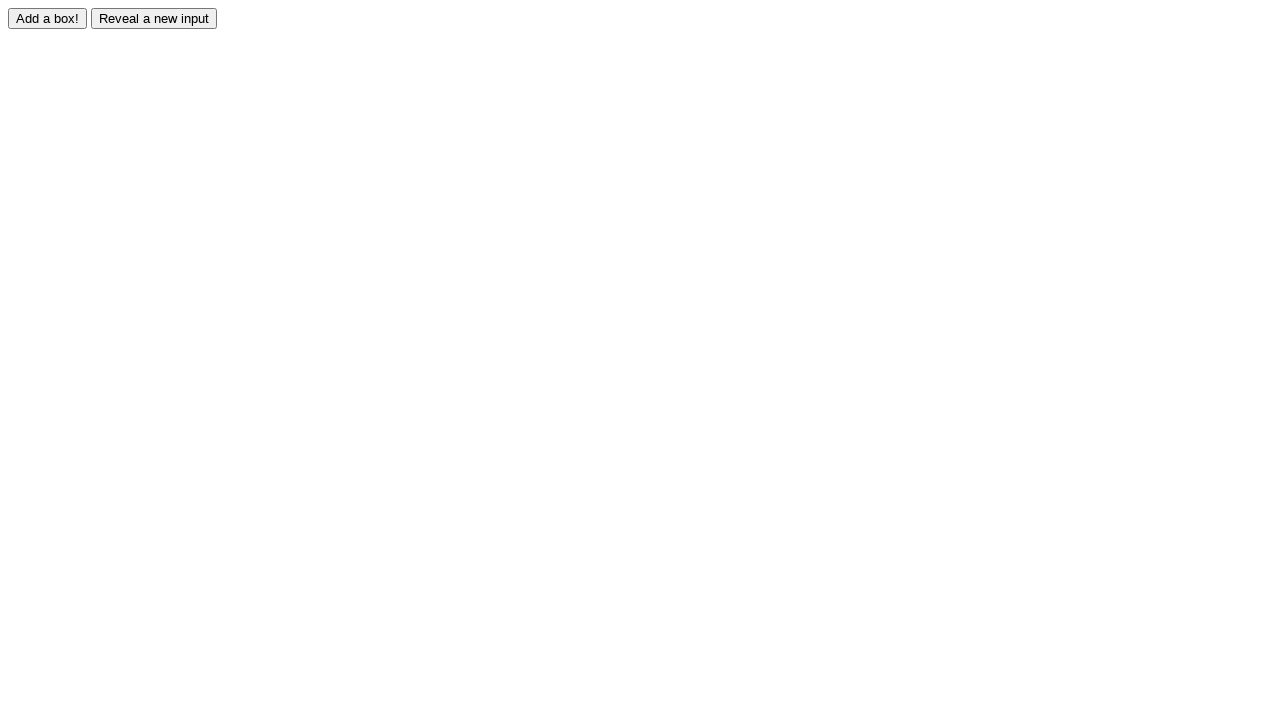

Clicked adder button to dynamically create new element at (48, 18) on #adder
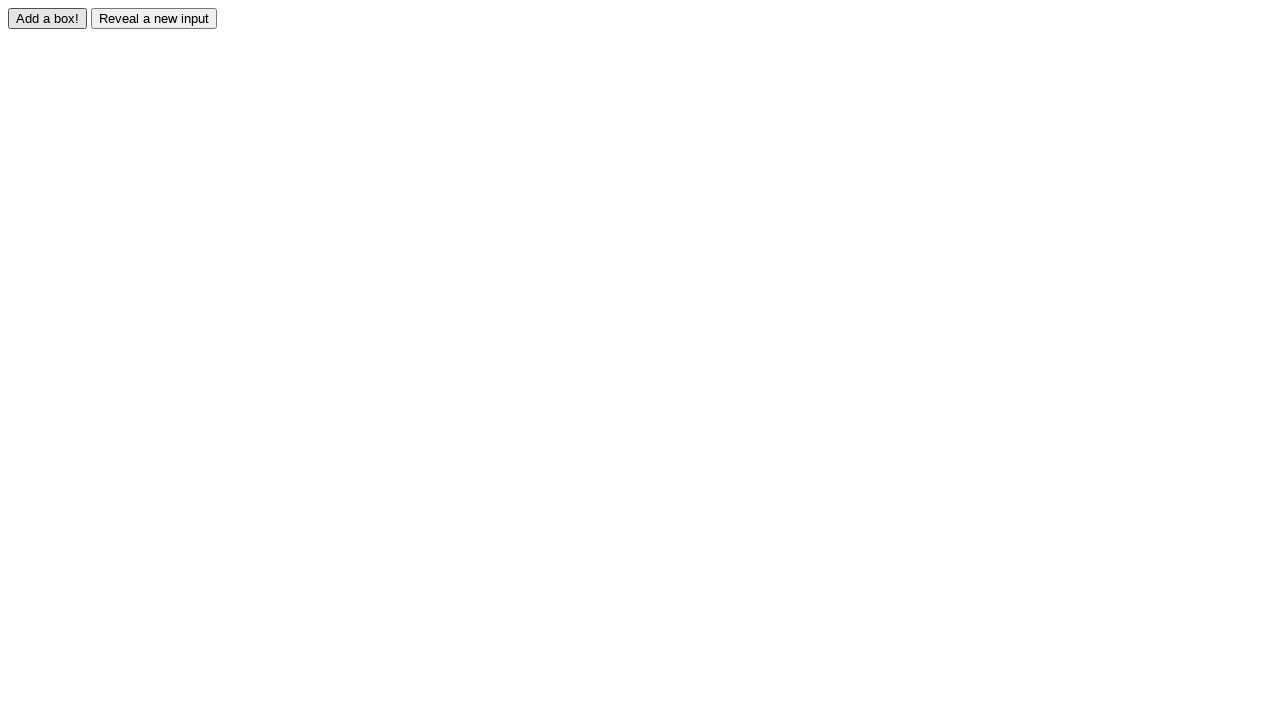

Waited for dynamically created box element (#box0) to appear
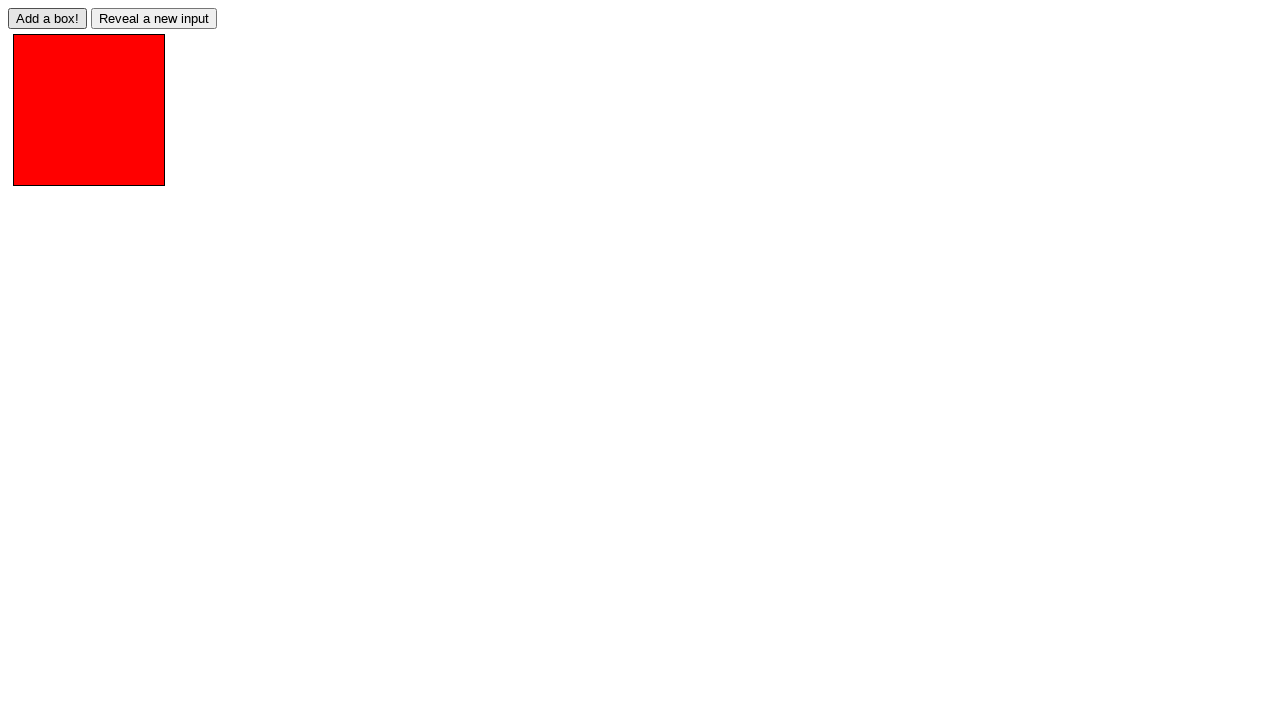

Located the box element (#box0)
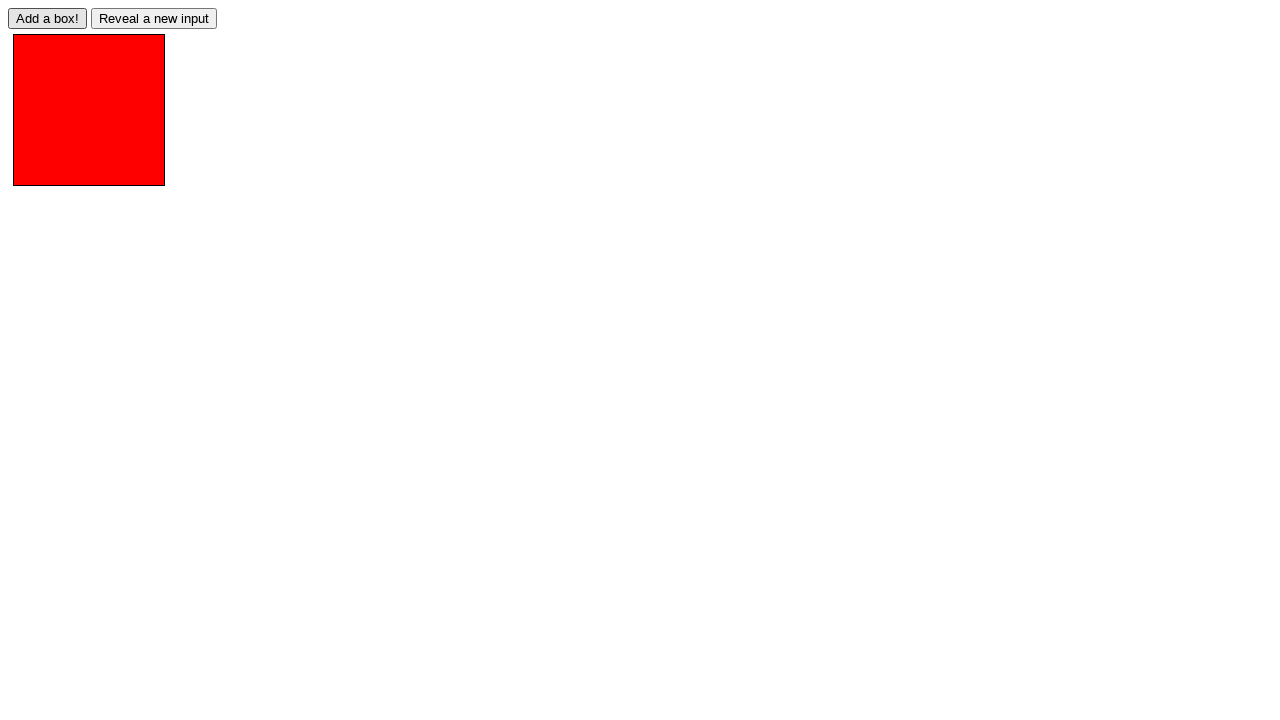

Retrieved background color: rgb(255, 0, 0)
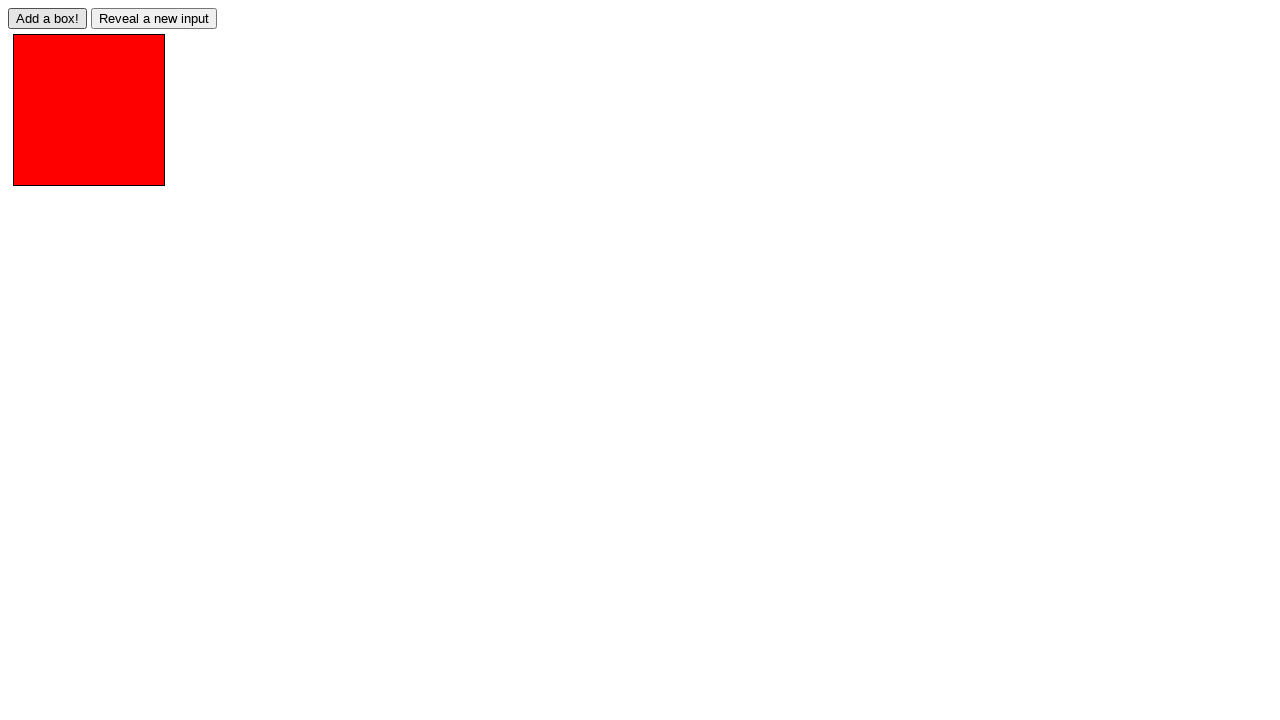

Verified background color is red (rgba(255, 0, 0, 1) or rgb(255, 0, 0))
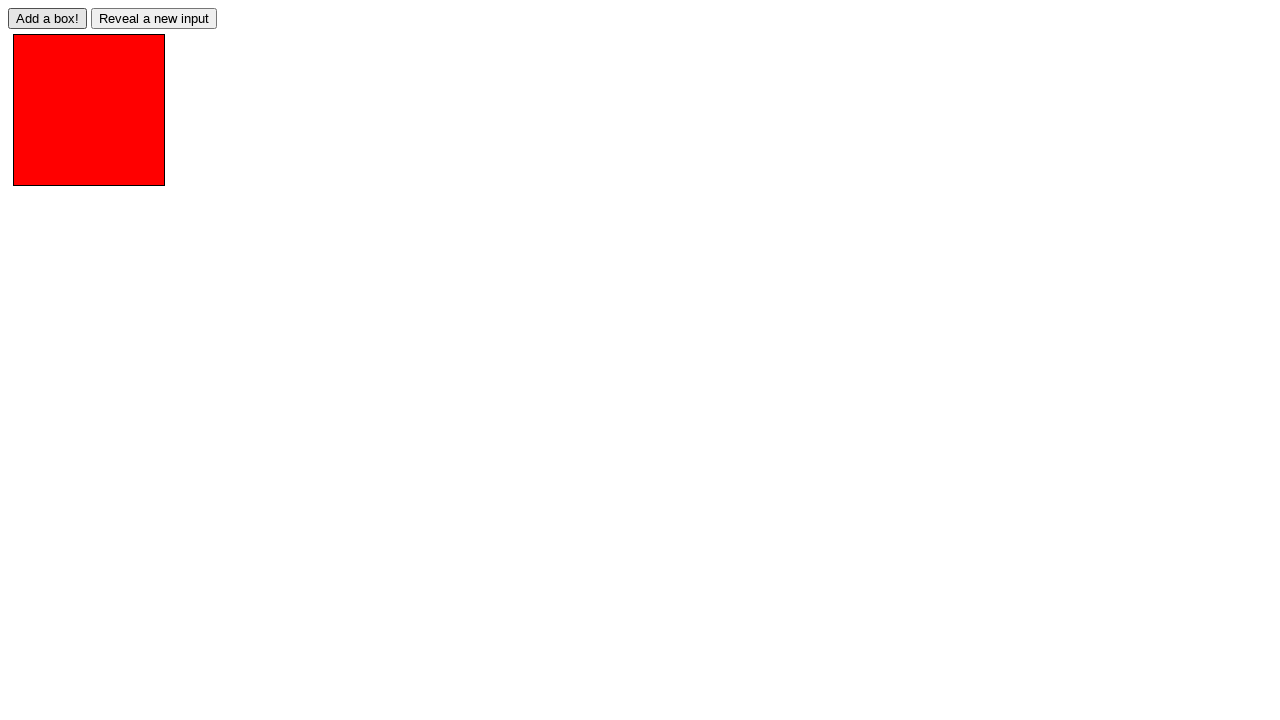

Modified box element style via JavaScript to blue background with custom dimensions
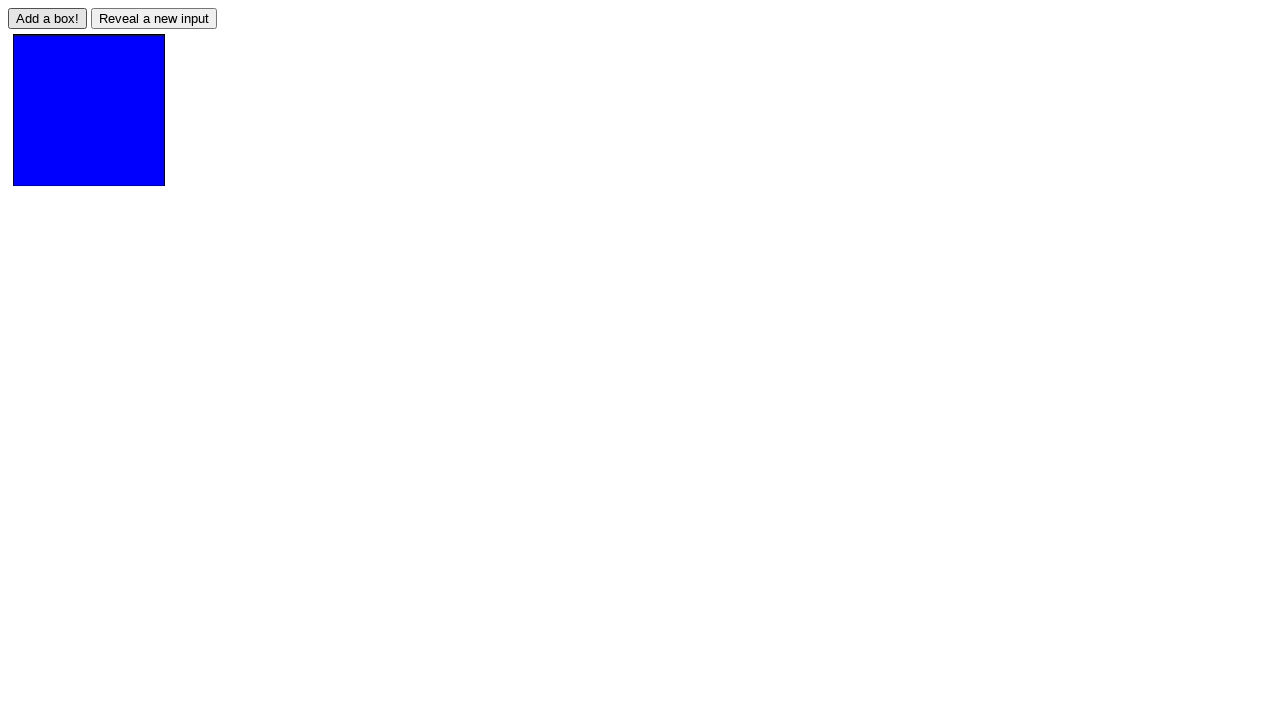

Retrieved new background color: rgb(0, 0, 255)
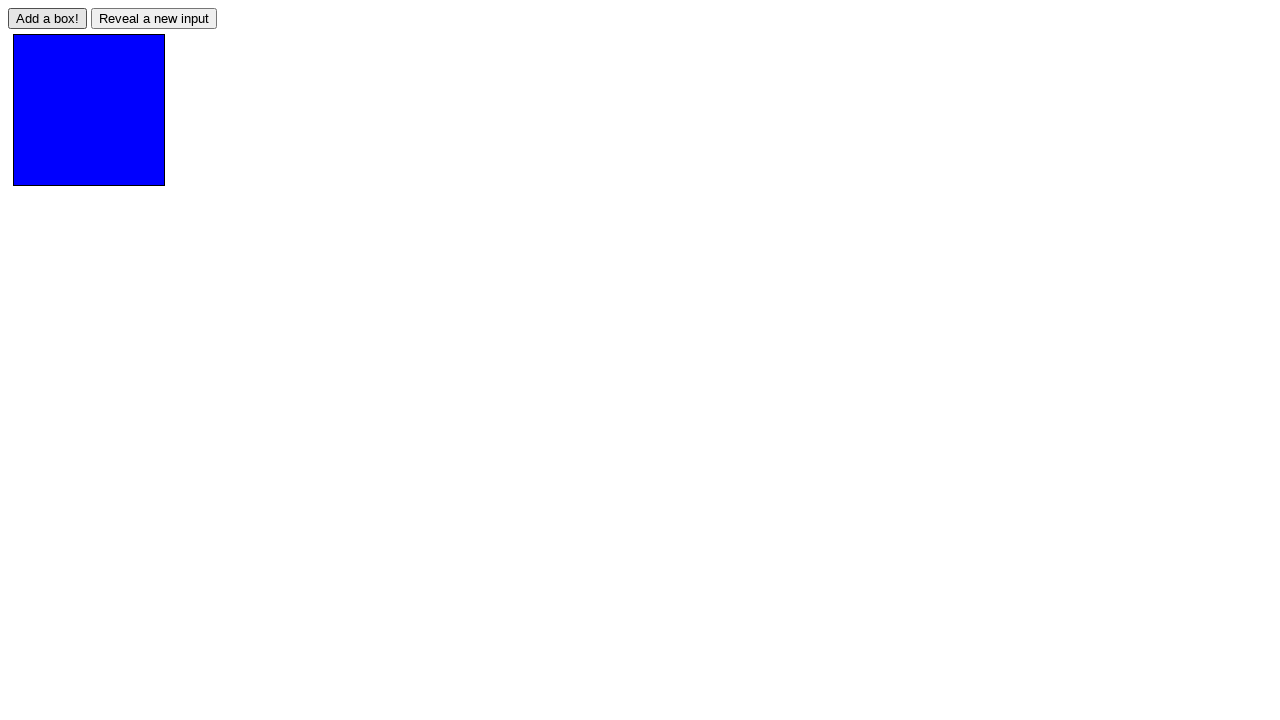

Printed new background color to console
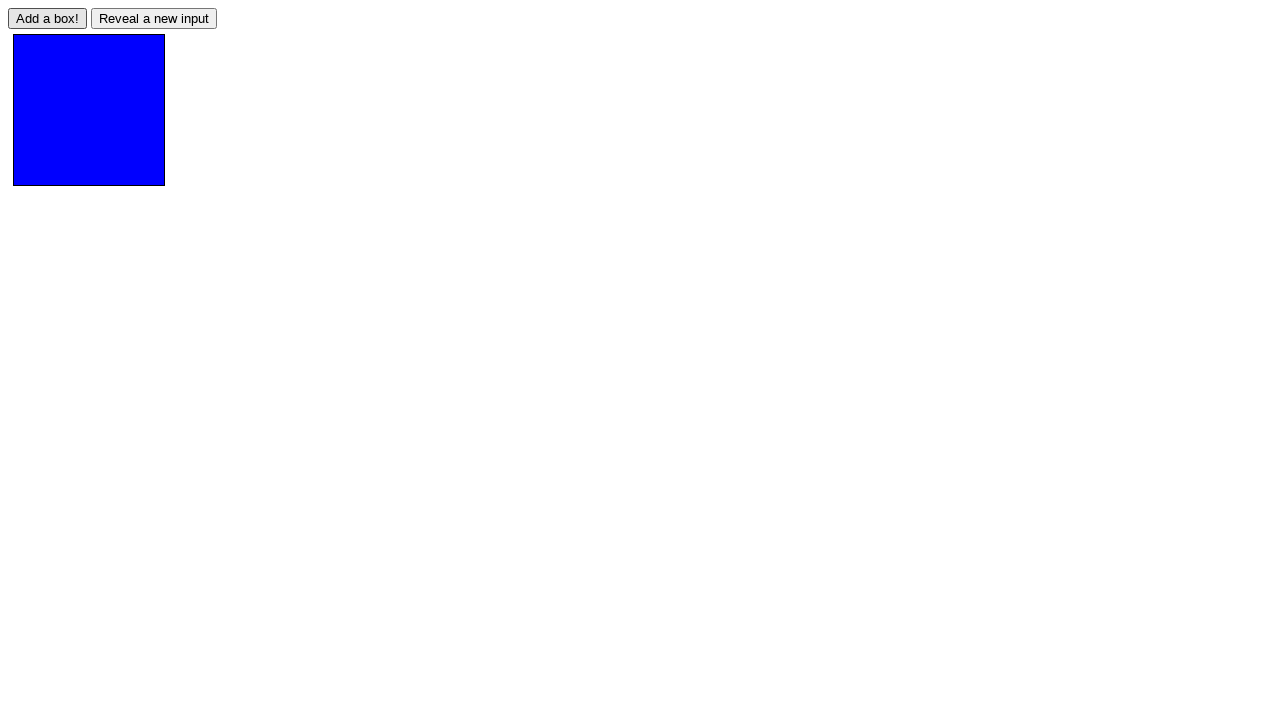

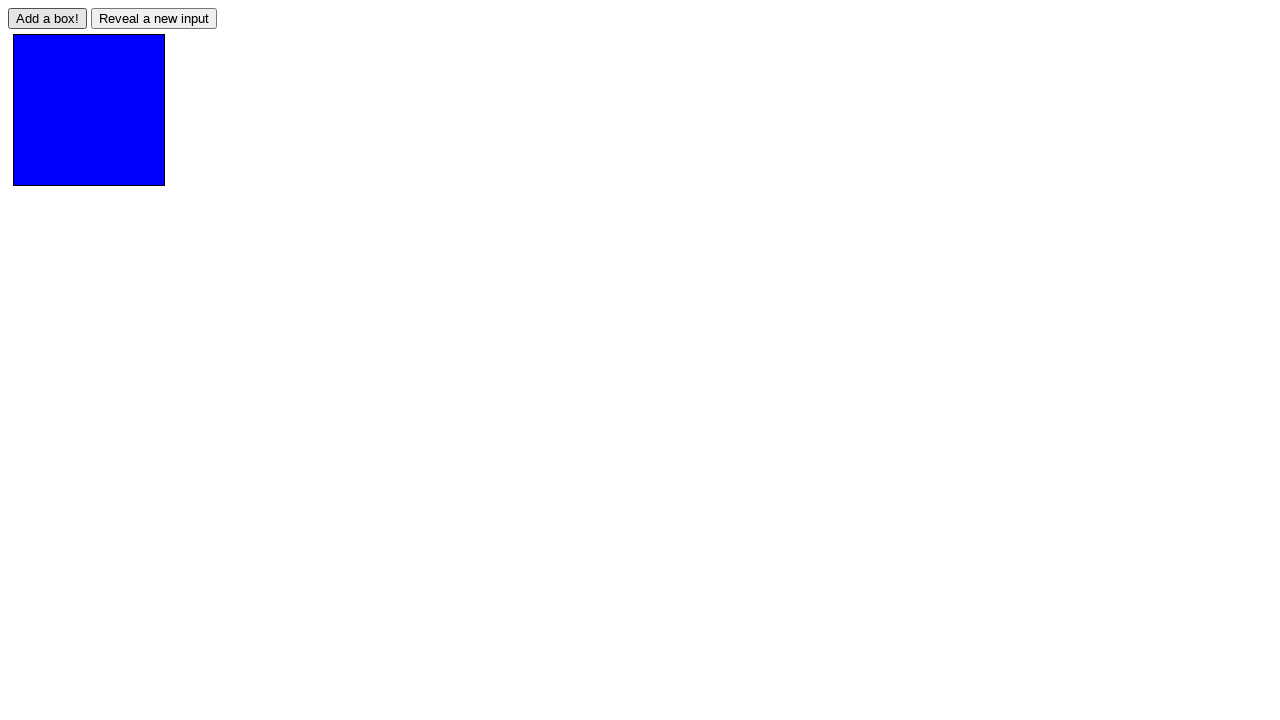